Tests drag and drop functionality by dragging an element onto a droppable target on the jQuery UI demo page

Starting URL: https://jqueryui.com/droppable/

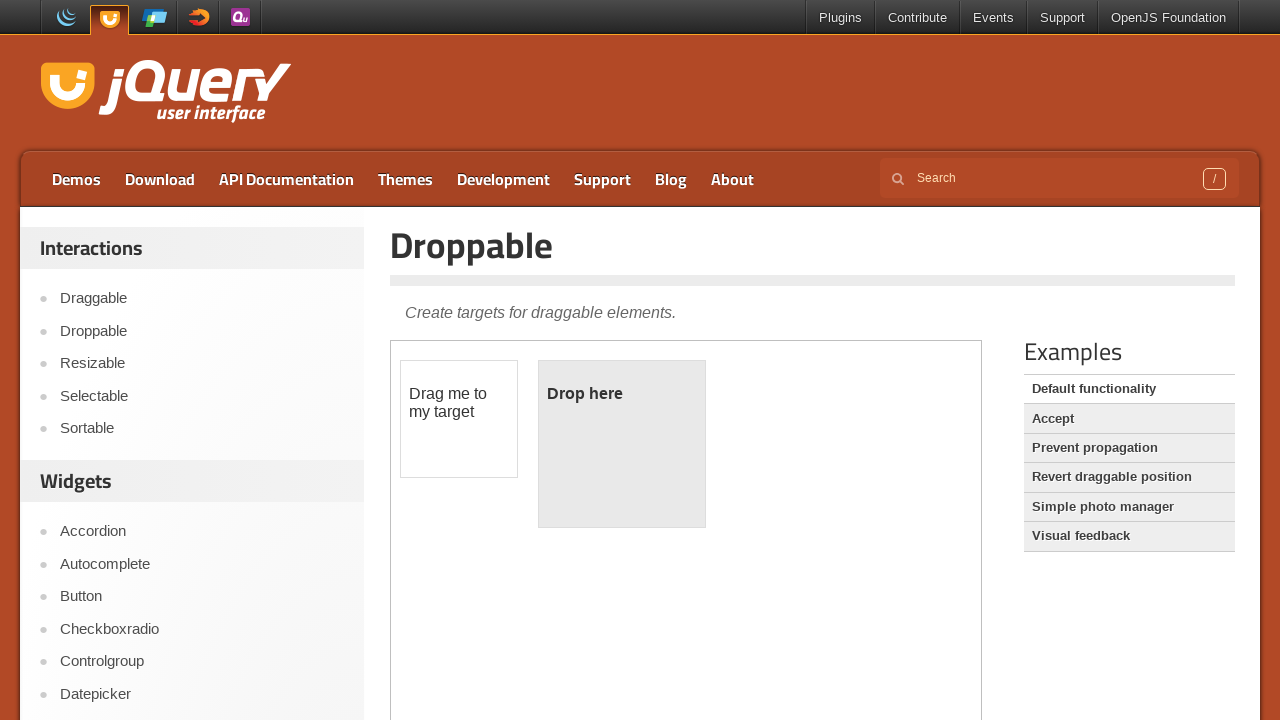

Navigated to jQuery UI droppable demo page
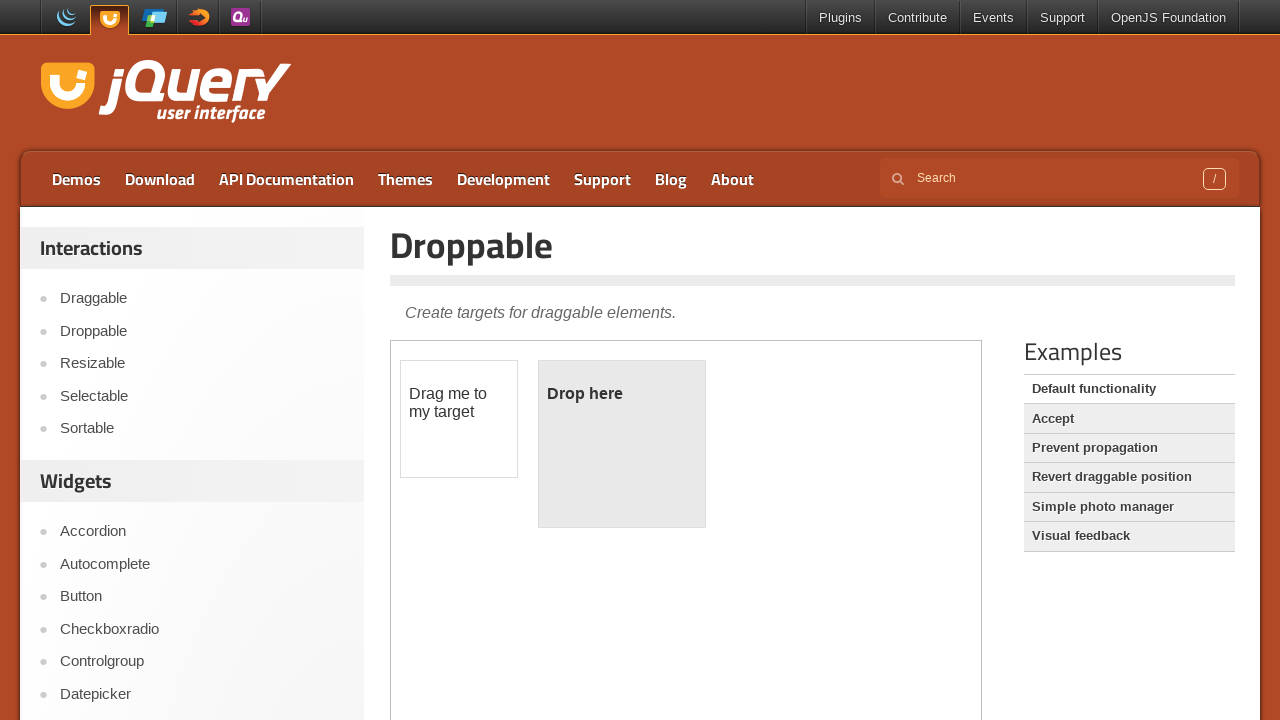

Located the iframe containing the drag and drop demo
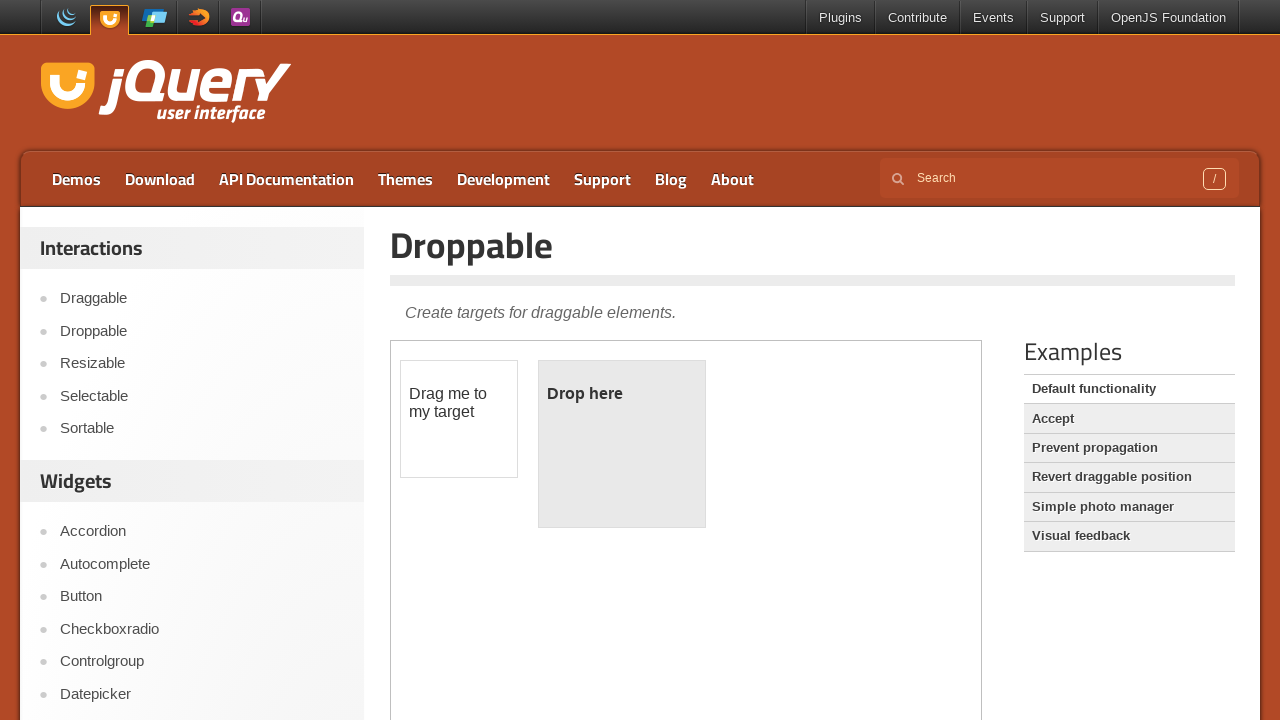

Located the draggable element
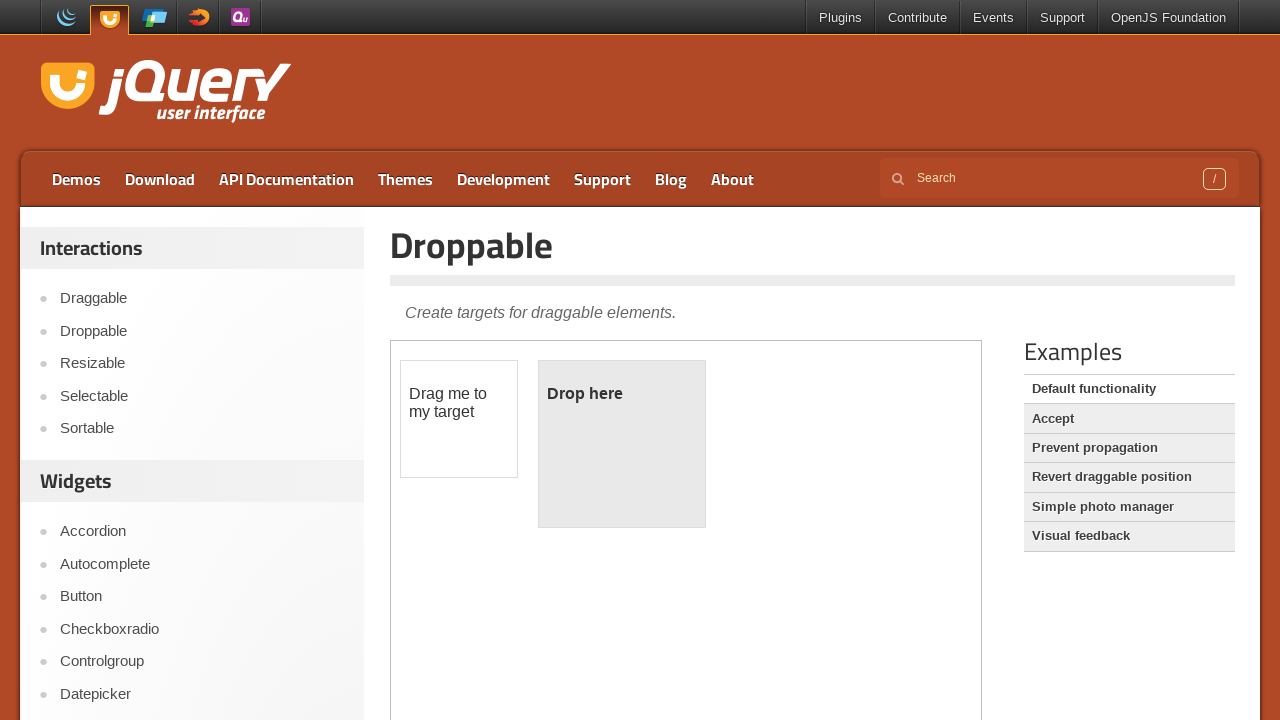

Located the droppable target element
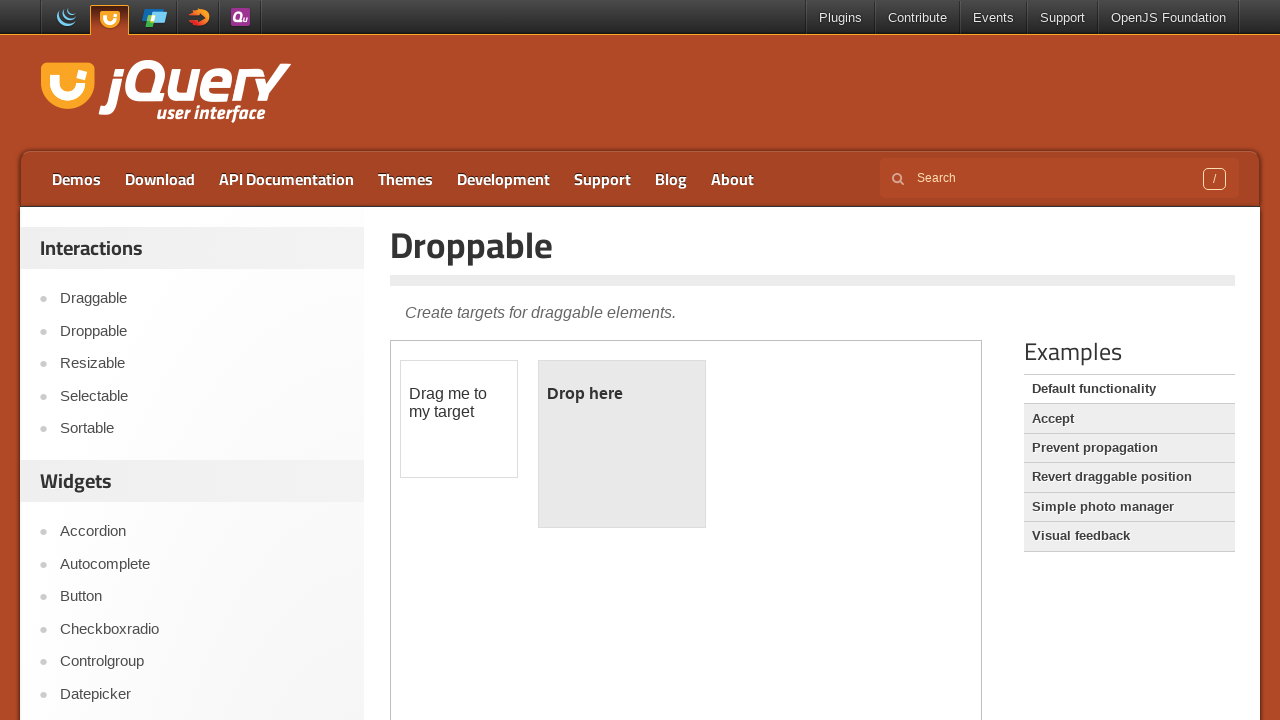

Dragged the element onto the droppable target at (622, 444)
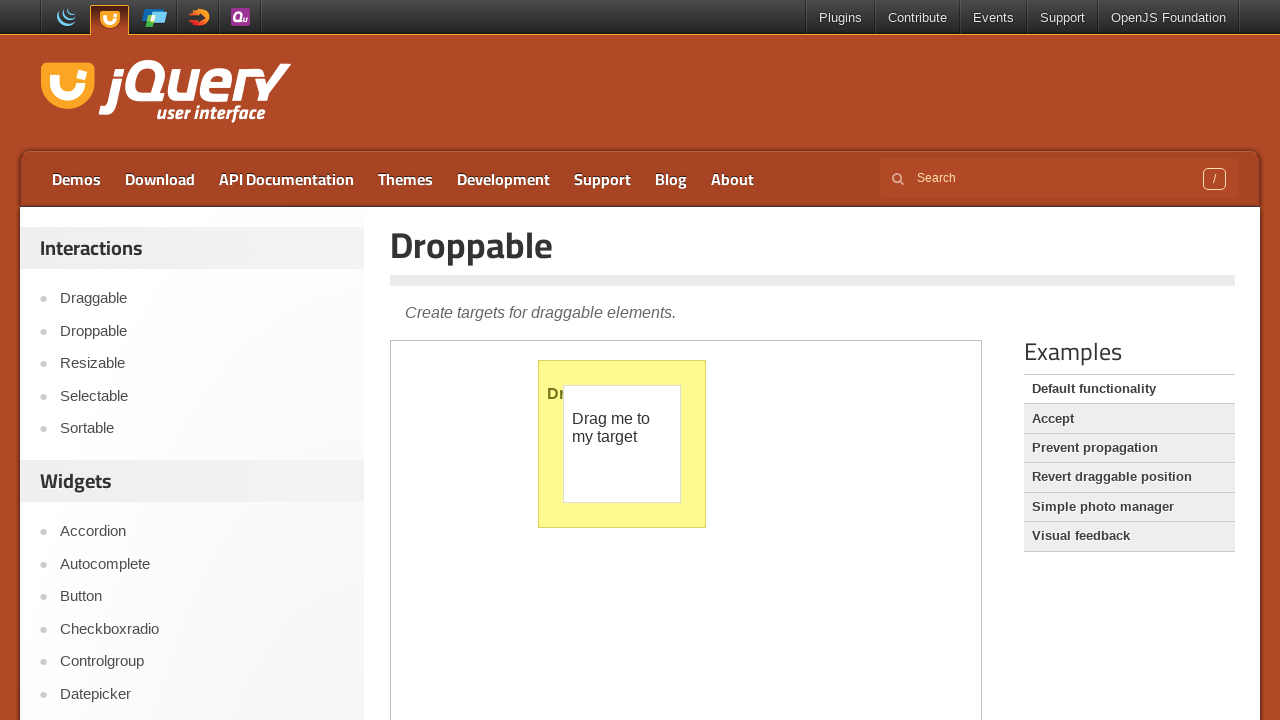

Verified that the droppable element is present after drop
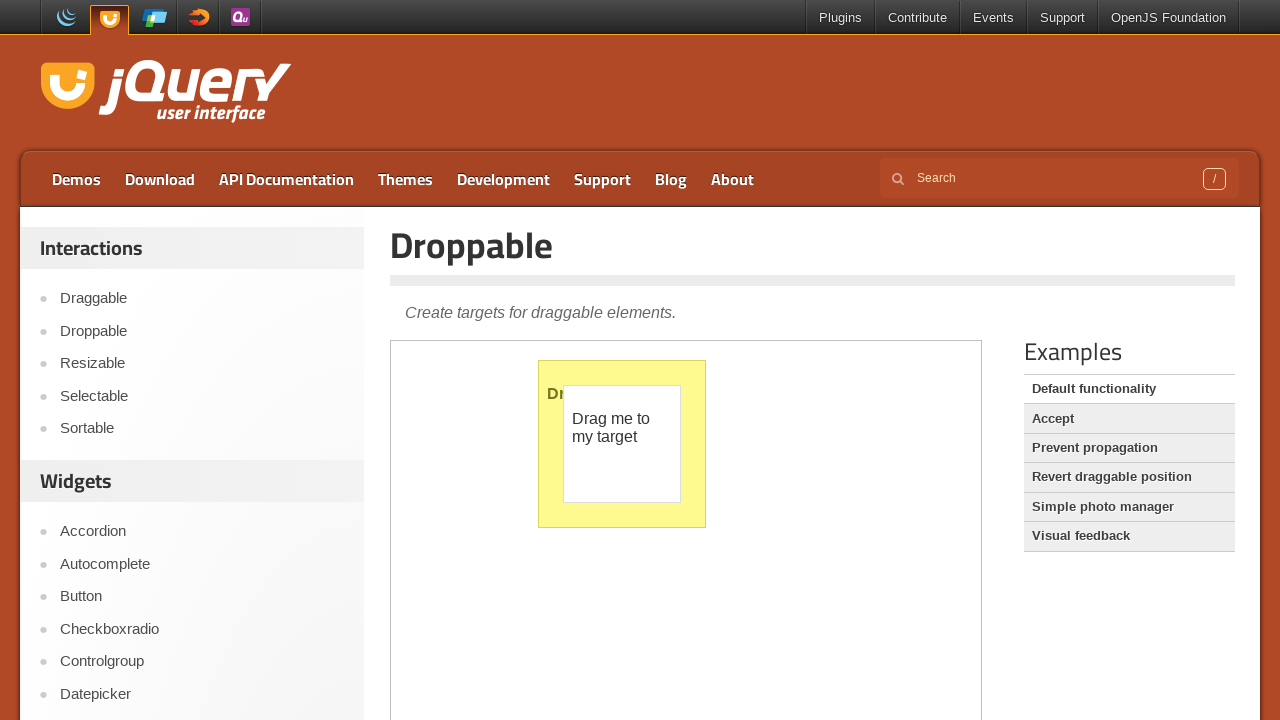

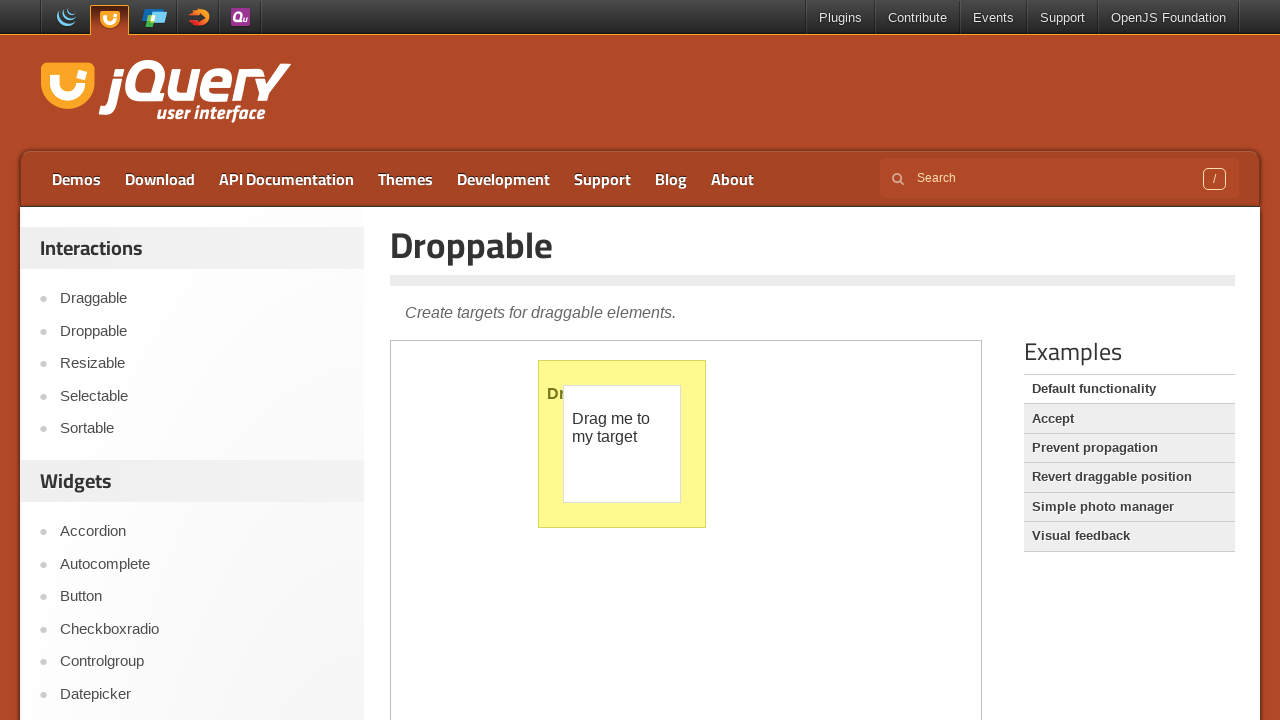